Verifies that the page contains specific transaction count text and scrolls to it

Starting URL: https://blockstream.info/block/000000000000000000076c036ff5119e5a5a74df77abf64203473364509f7732

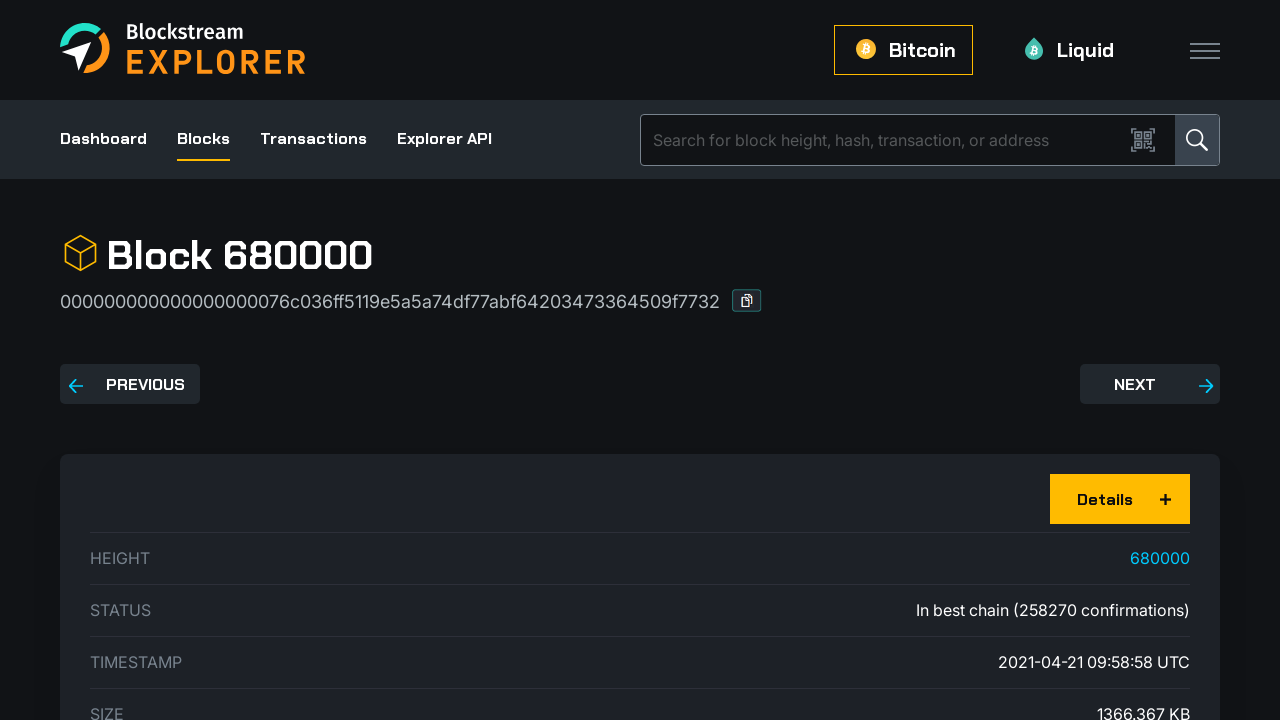

Located h3 element with transaction count
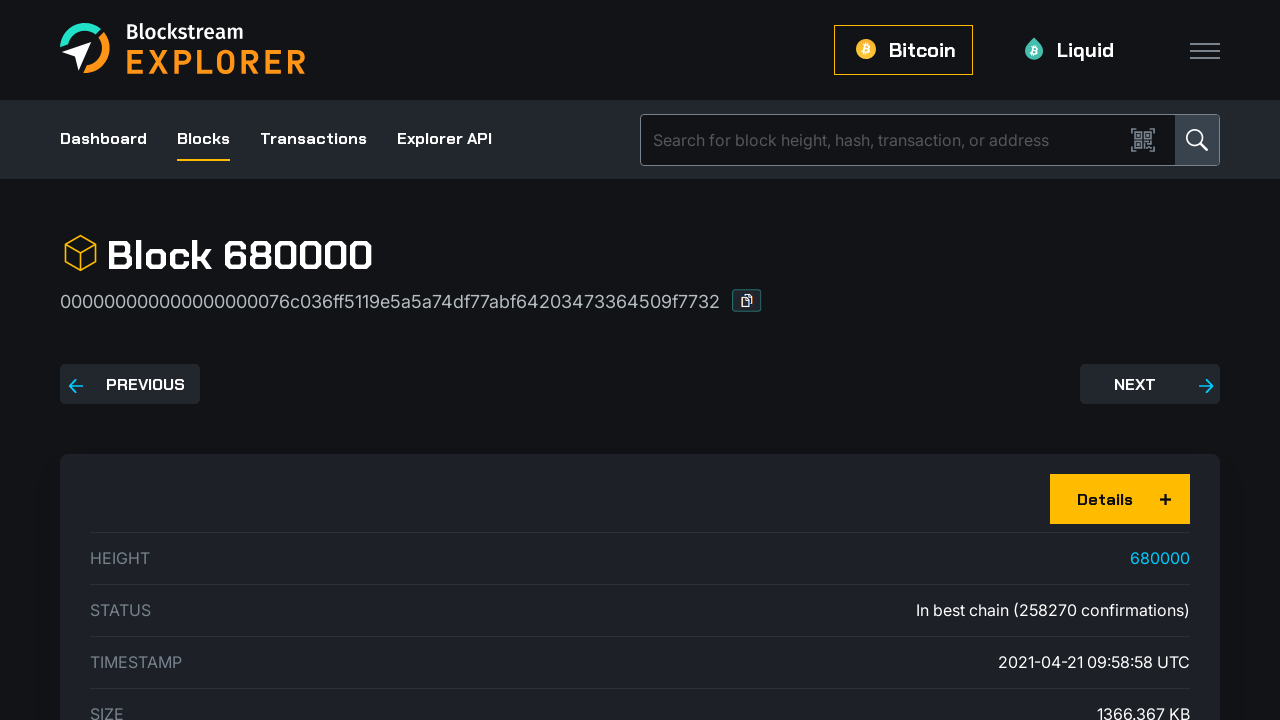

Scrolled to transaction count element
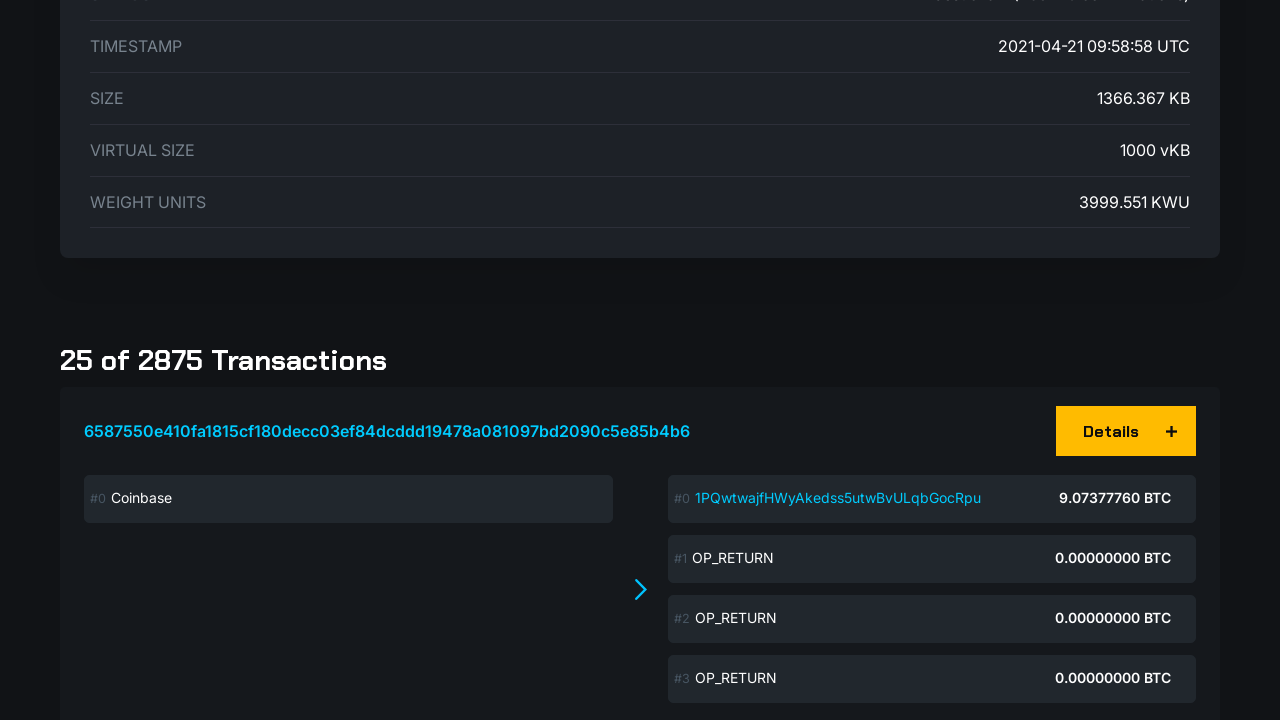

Verified that page contains '25 of 2875 Transactions' text
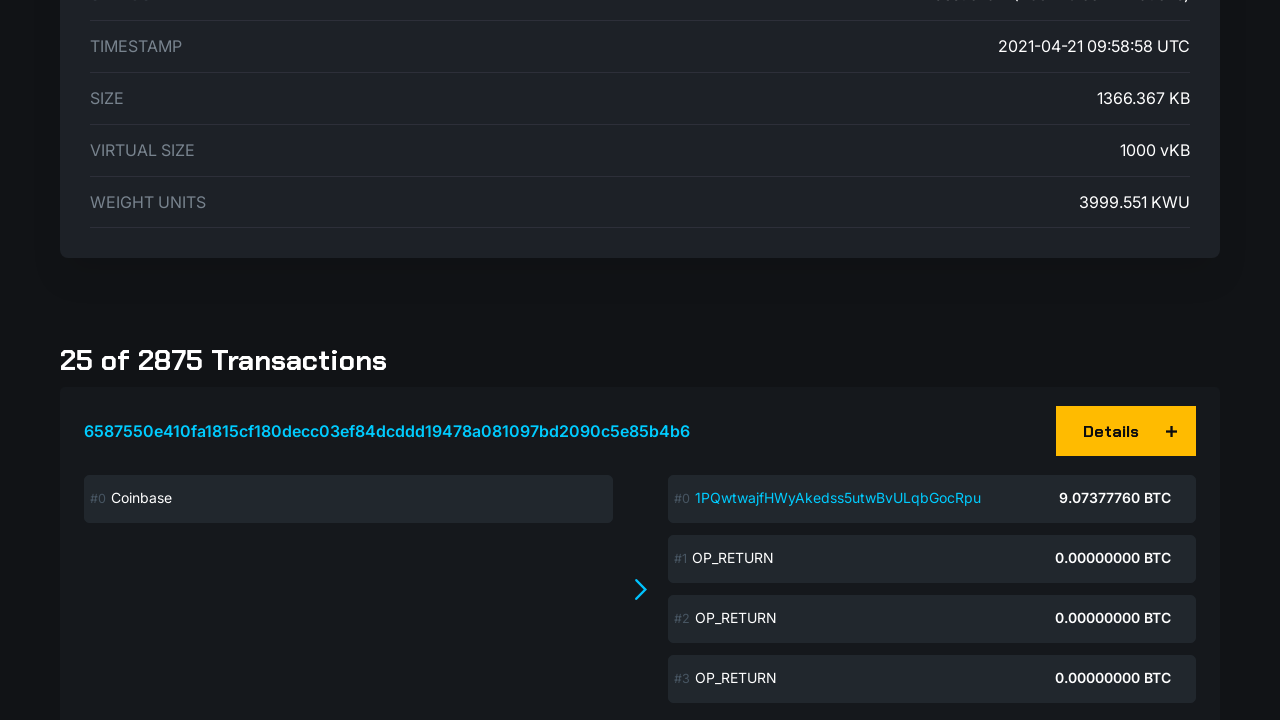

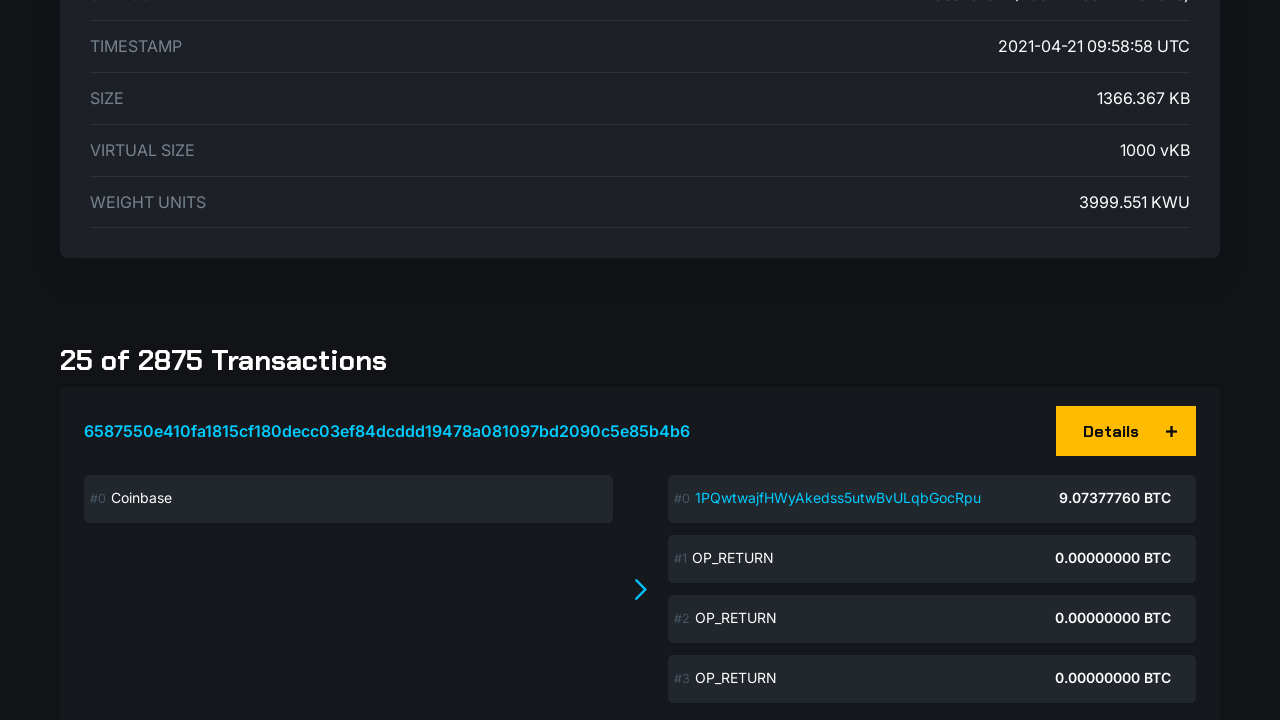